Tests opening a new browser window by clicking a button, verifies the sample heading is visible in the popup, then closes it.

Starting URL: https://demoqa.com/browser-windows

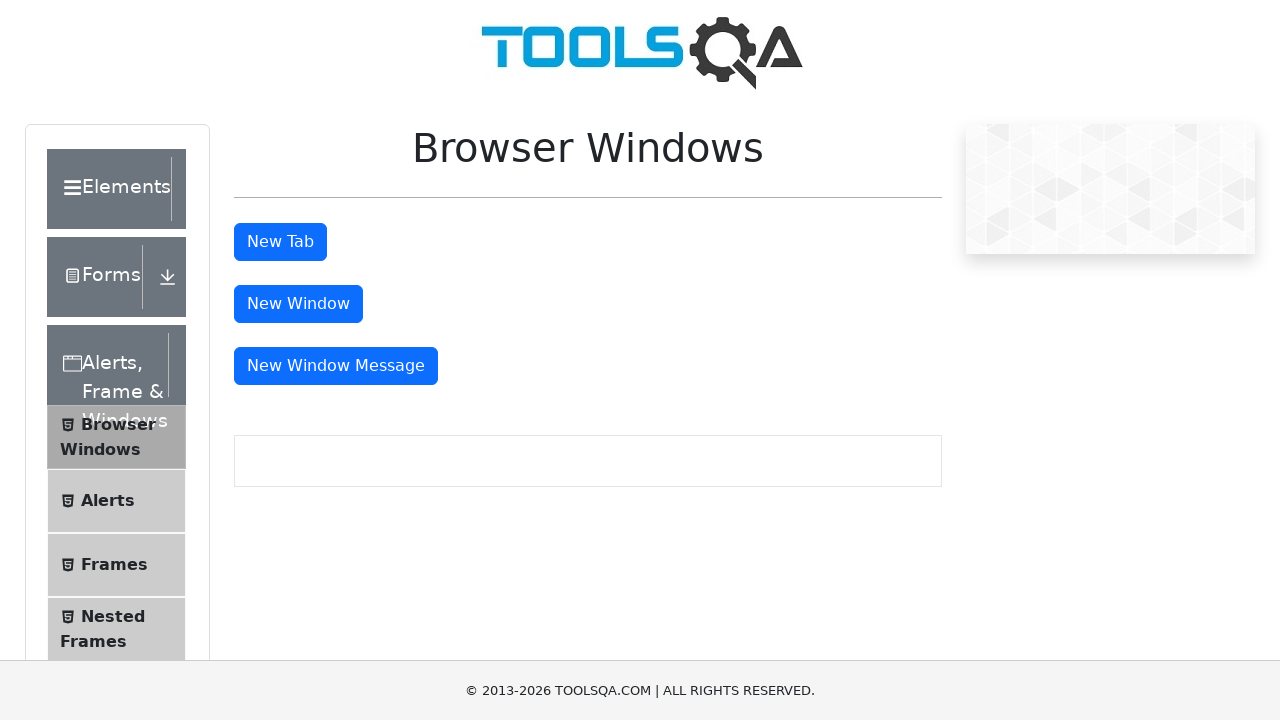

Clicked 'New Window' button and popup opened at (298, 304) on #windowButton
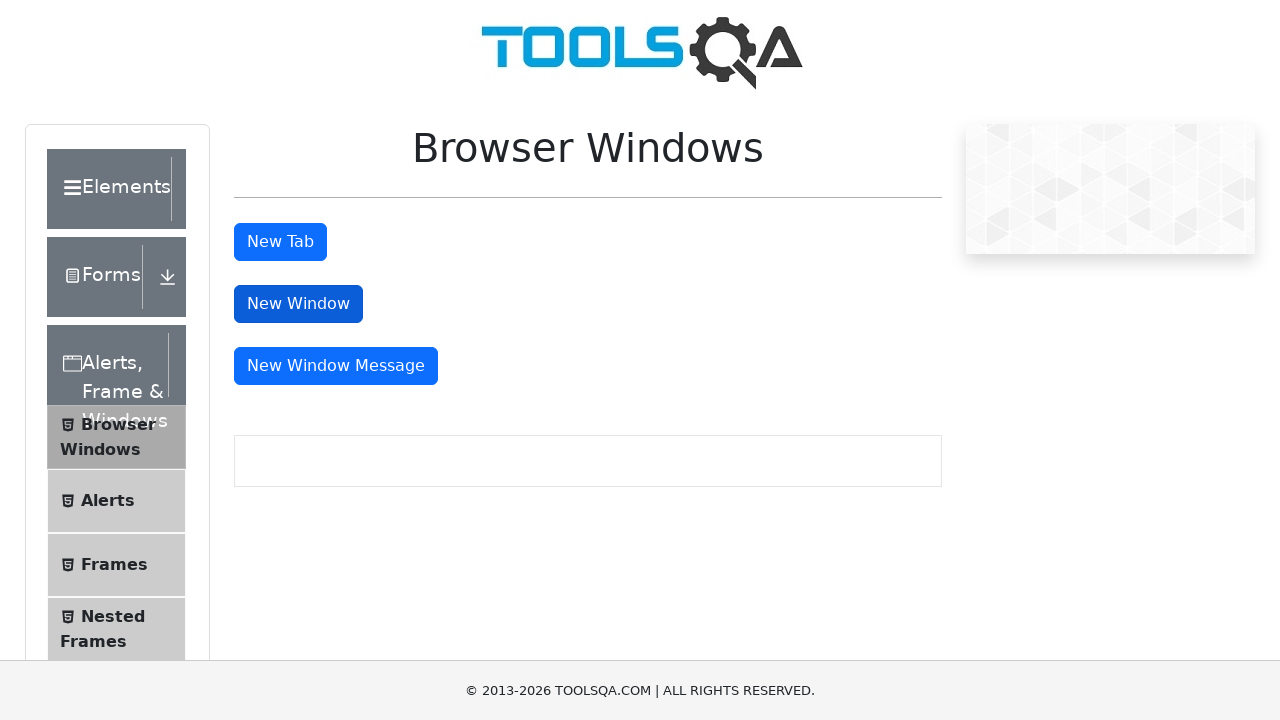

New window loaded completely
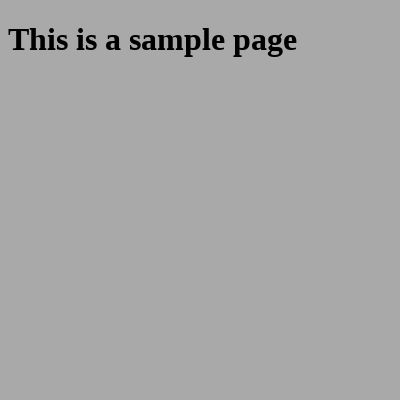

Verified sample heading is visible in popup window
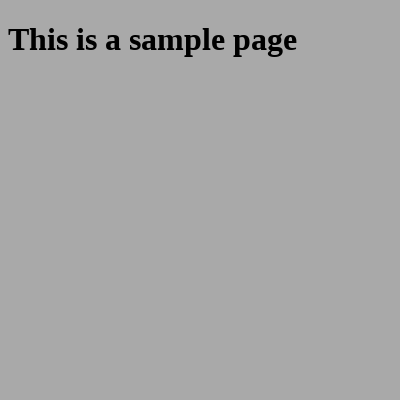

Closed the popup window
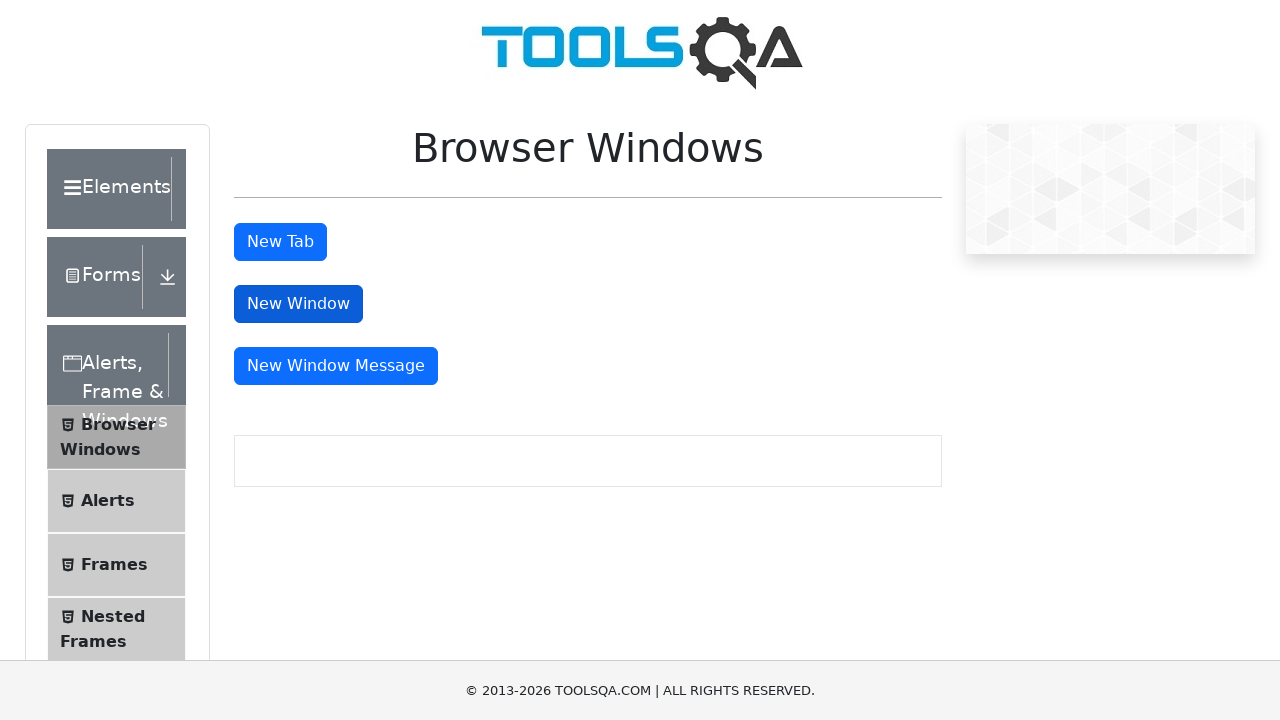

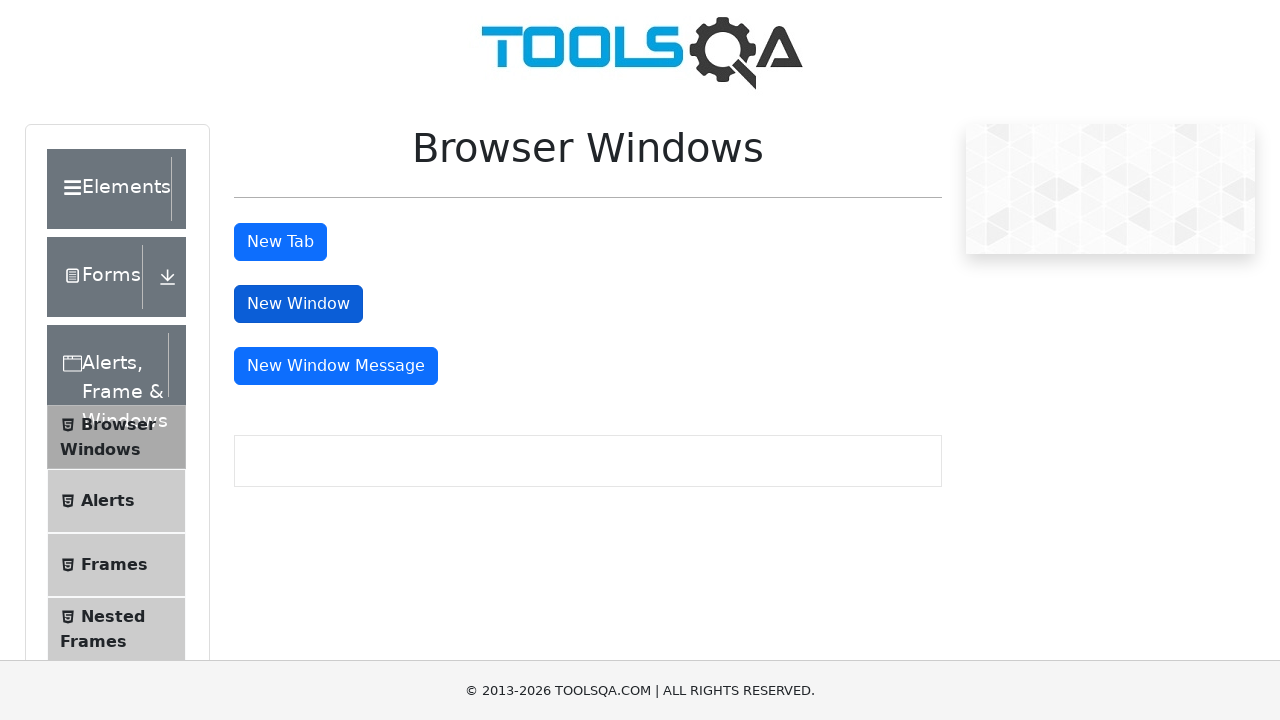